Tests adding an element on the herokuapp add/remove elements page and verifies the element appears

Starting URL: https://the-internet.herokuapp.com/

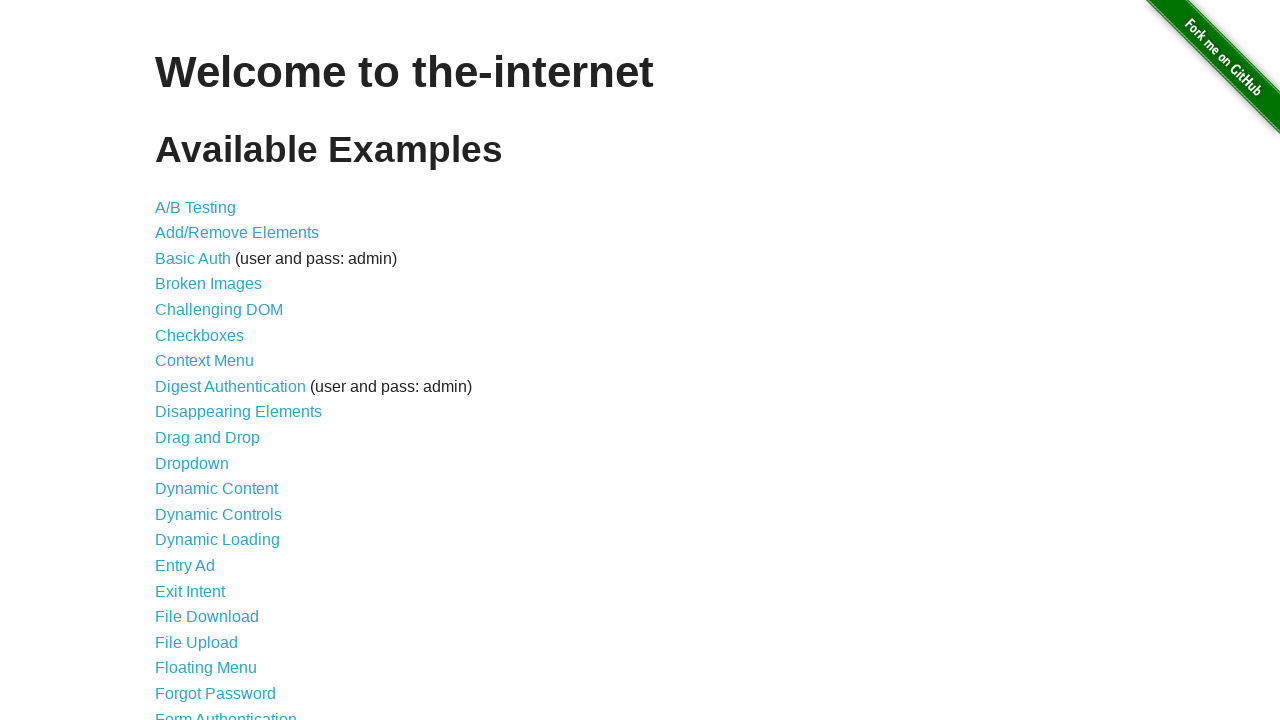

Clicked on add/remove elements link at (237, 233) on a[href='/add_remove_elements/']
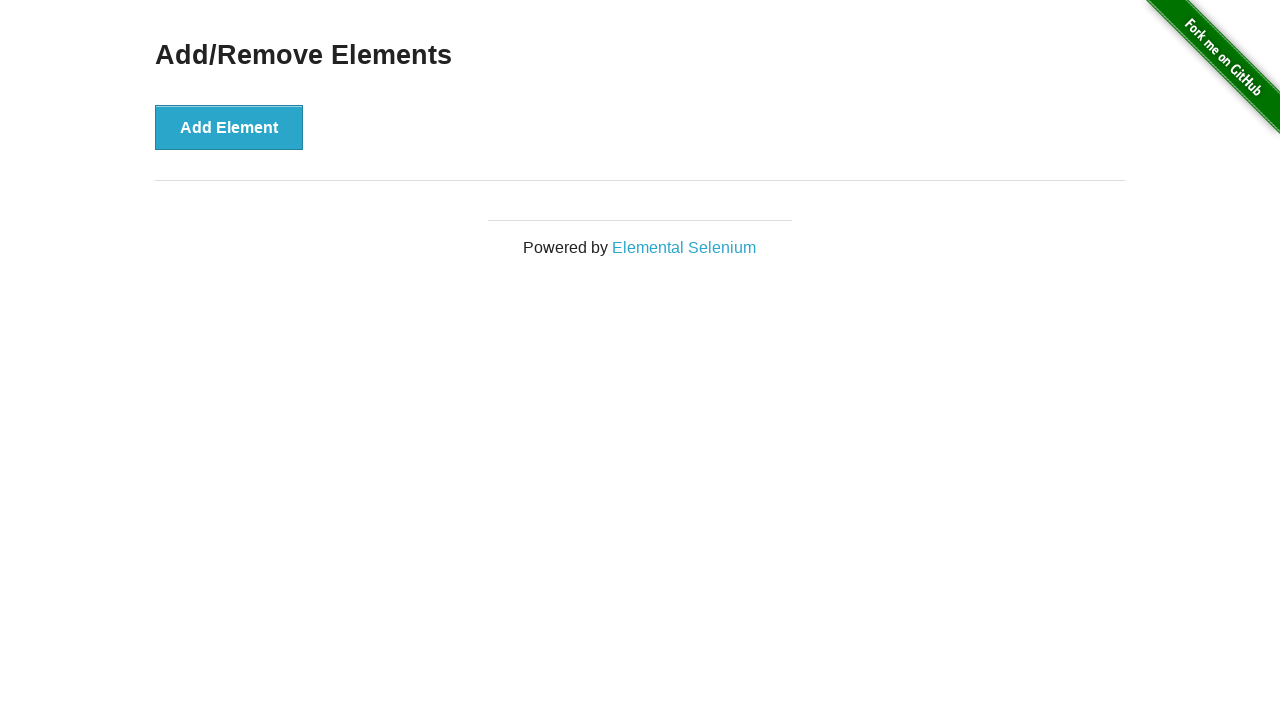

Clicked add element button at (229, 127) on button[onclick='addElement()']
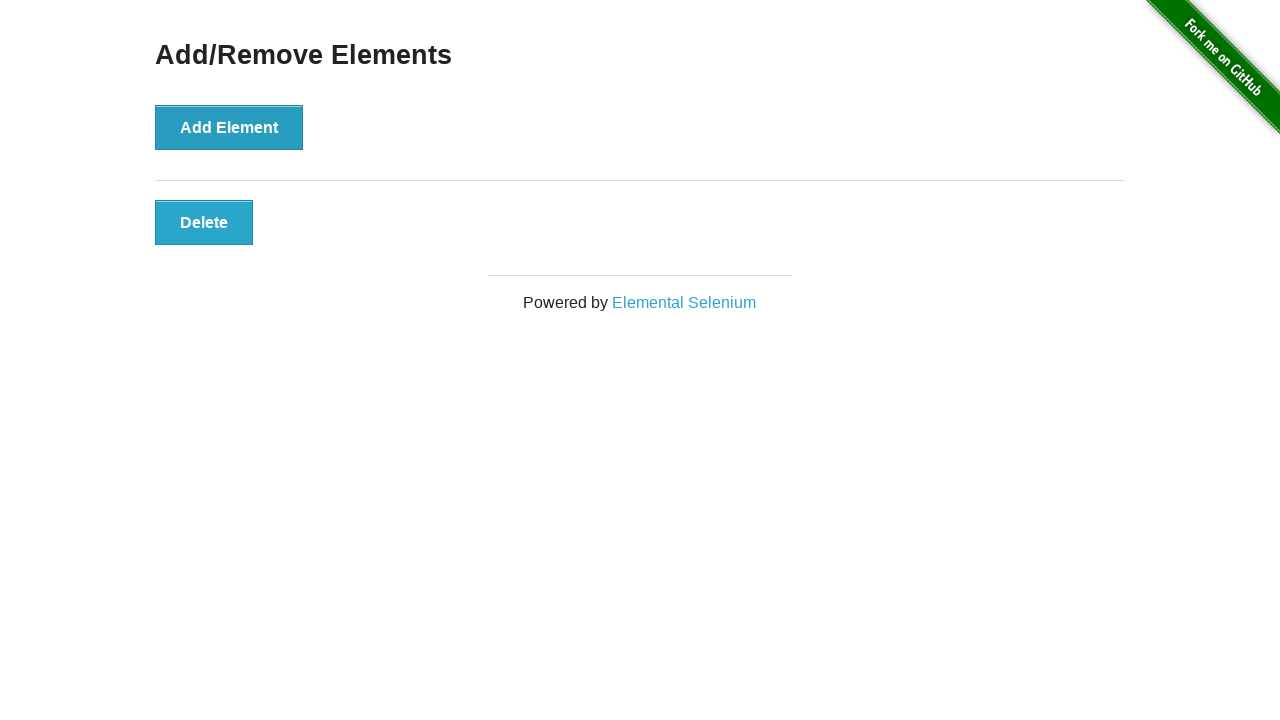

Verified that element with class 'added-manually' appeared on the page
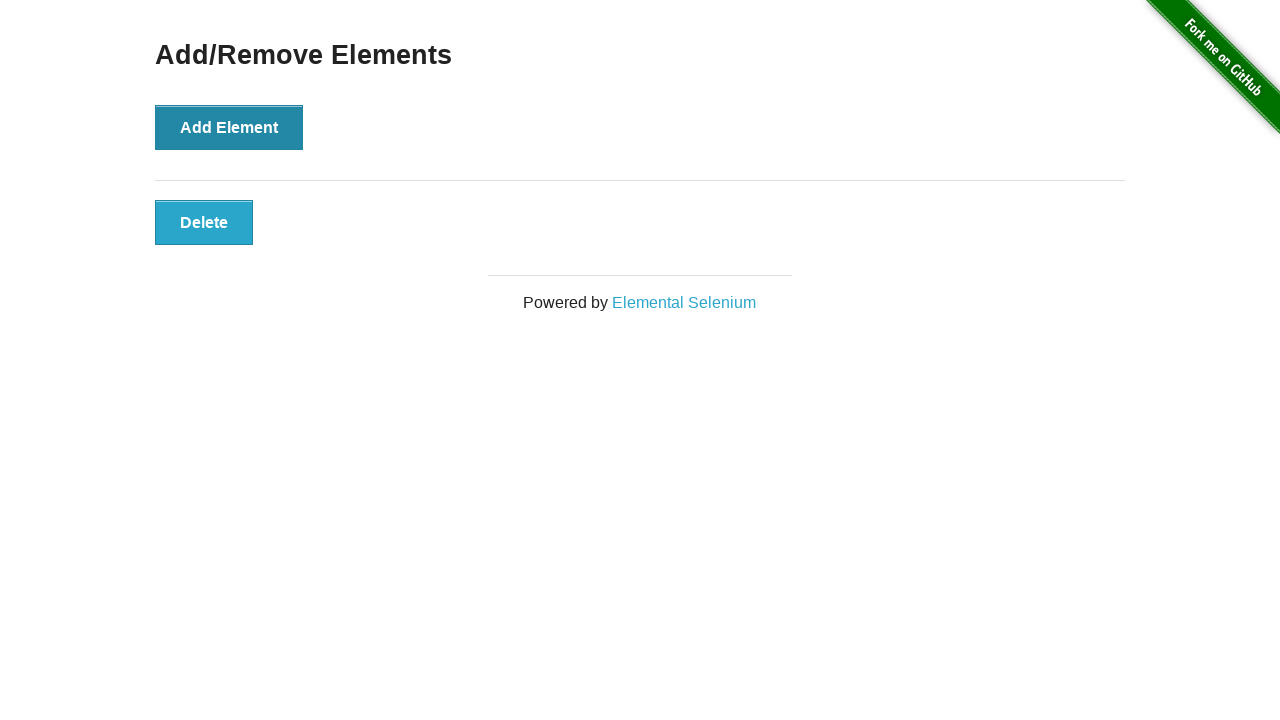

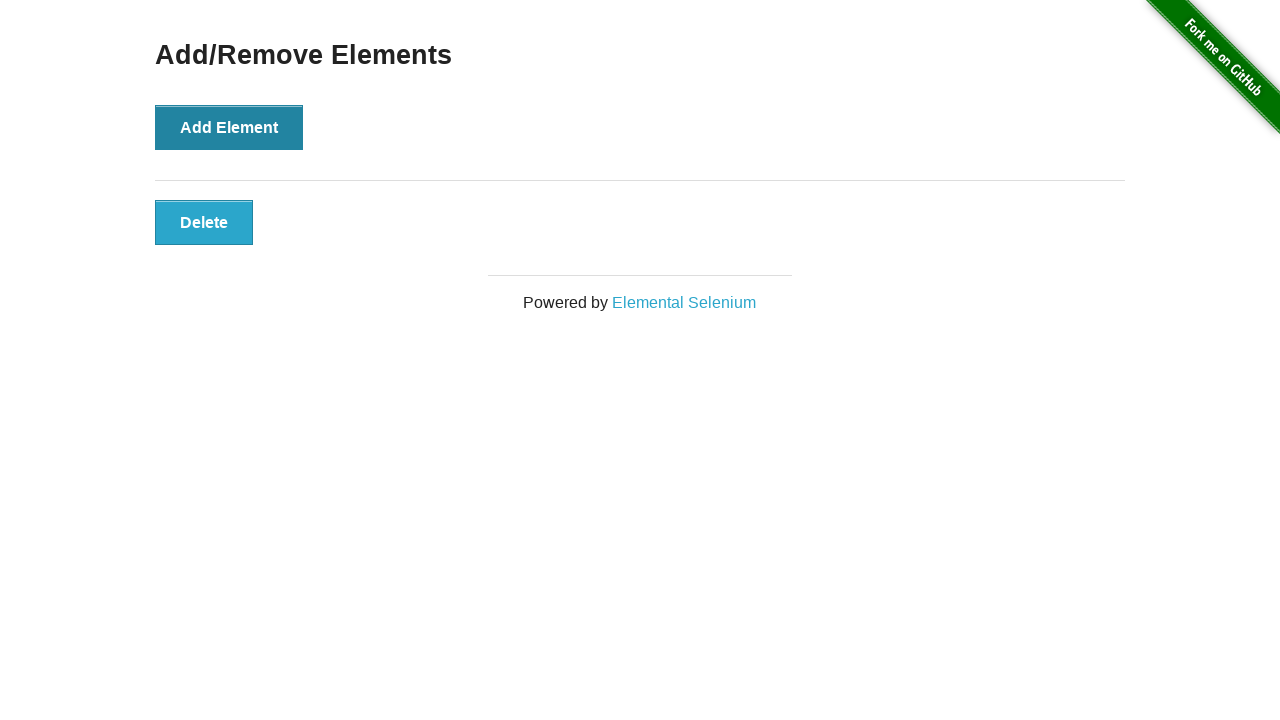